Navigates to ParaBank homepage and clicks the Register link to access the account registration page

Starting URL: https://parabank.parasoft.com/parabank/index.htm

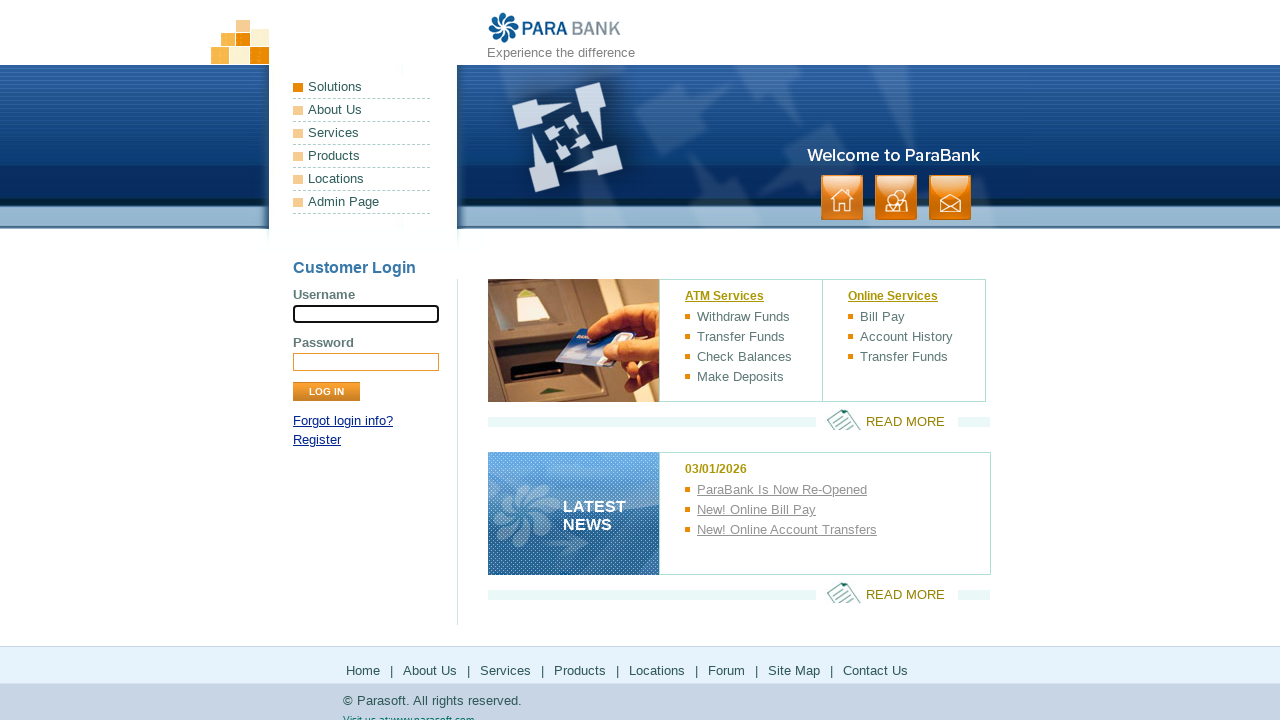

Navigated to ParaBank homepage
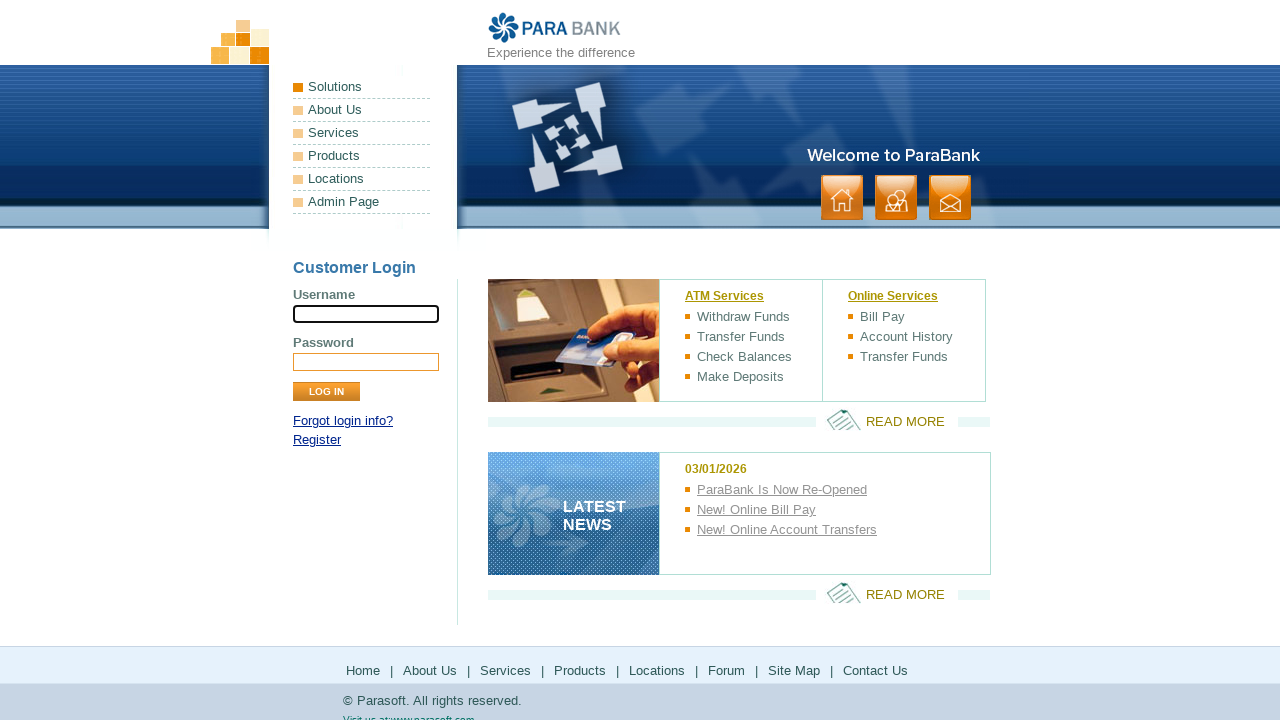

Clicked Register link at (317, 440) on a[href*='register']
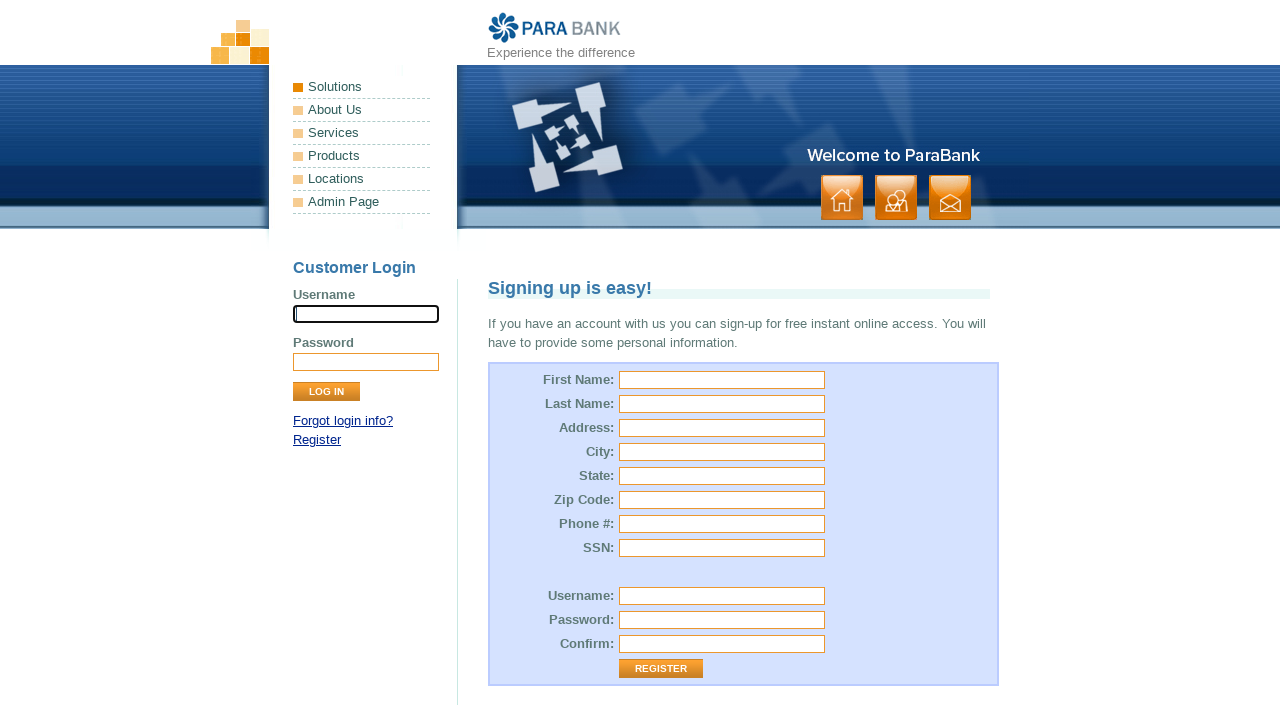

Registration page loaded successfully
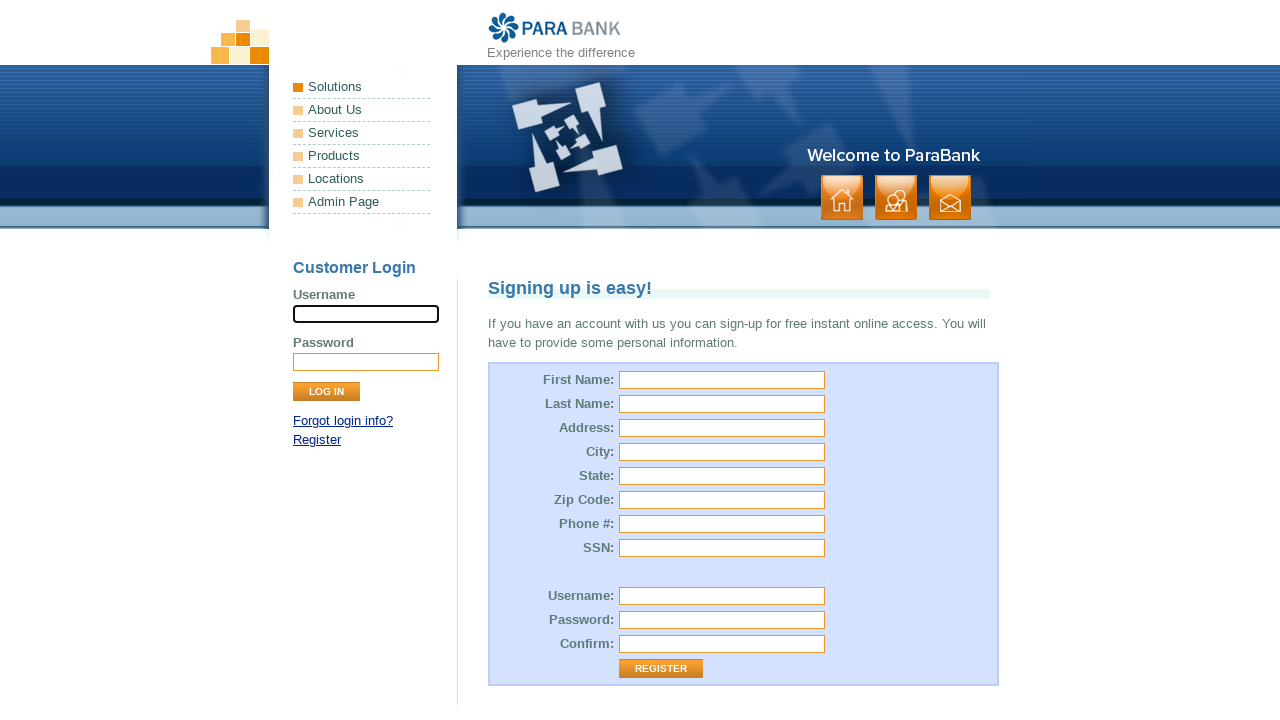

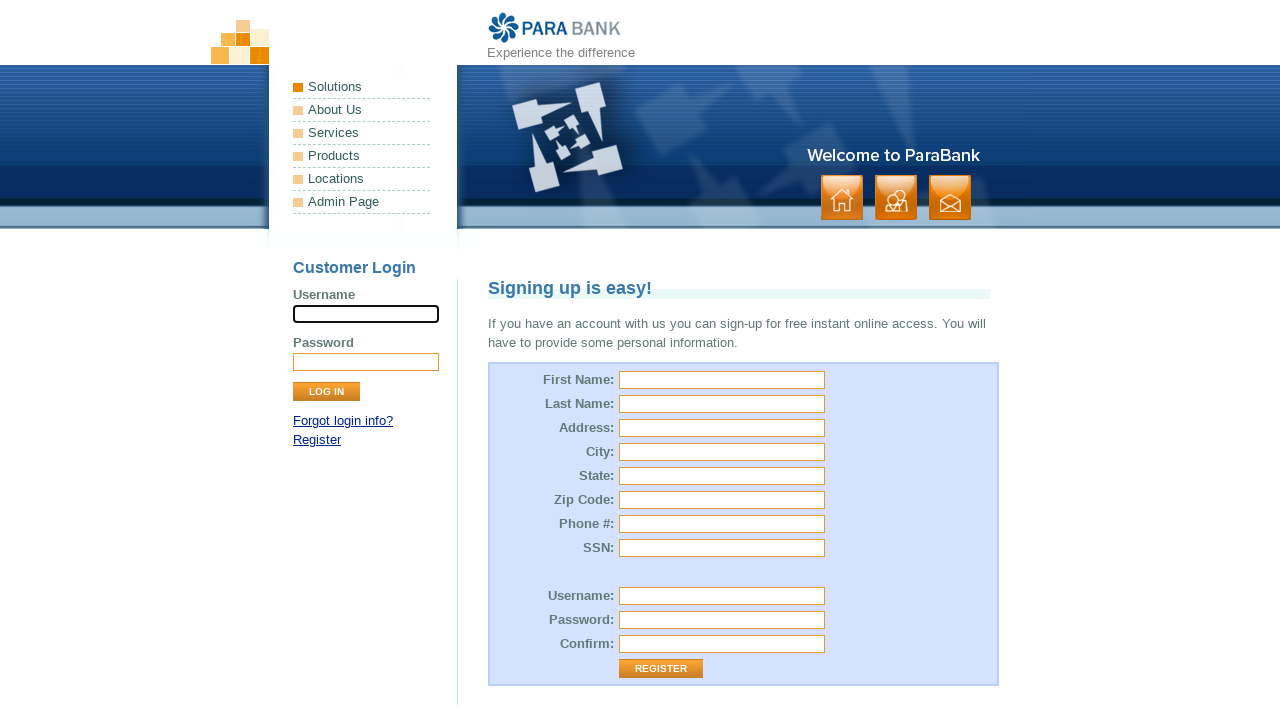